Navigates to the university page and verifies that photo gallery links exist

Starting URL: https://www.uni-stuttgart.de/universitaet/

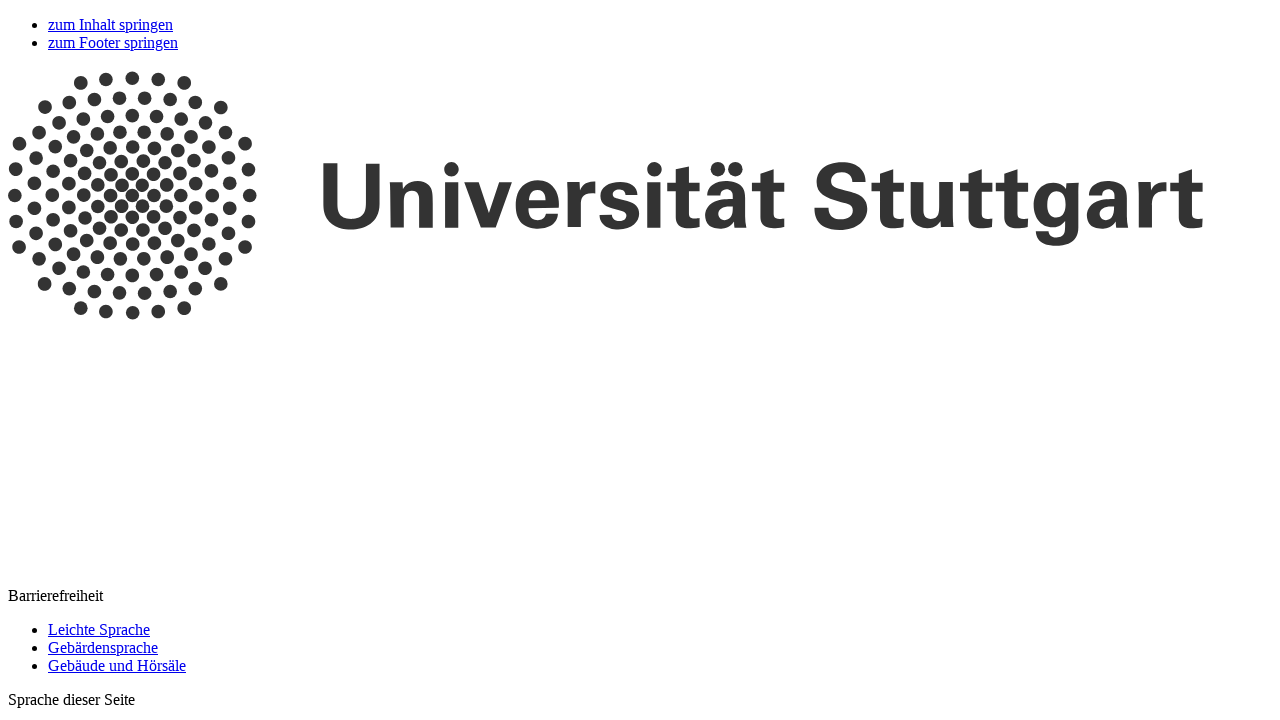

Navigated to University of Stuttgart page
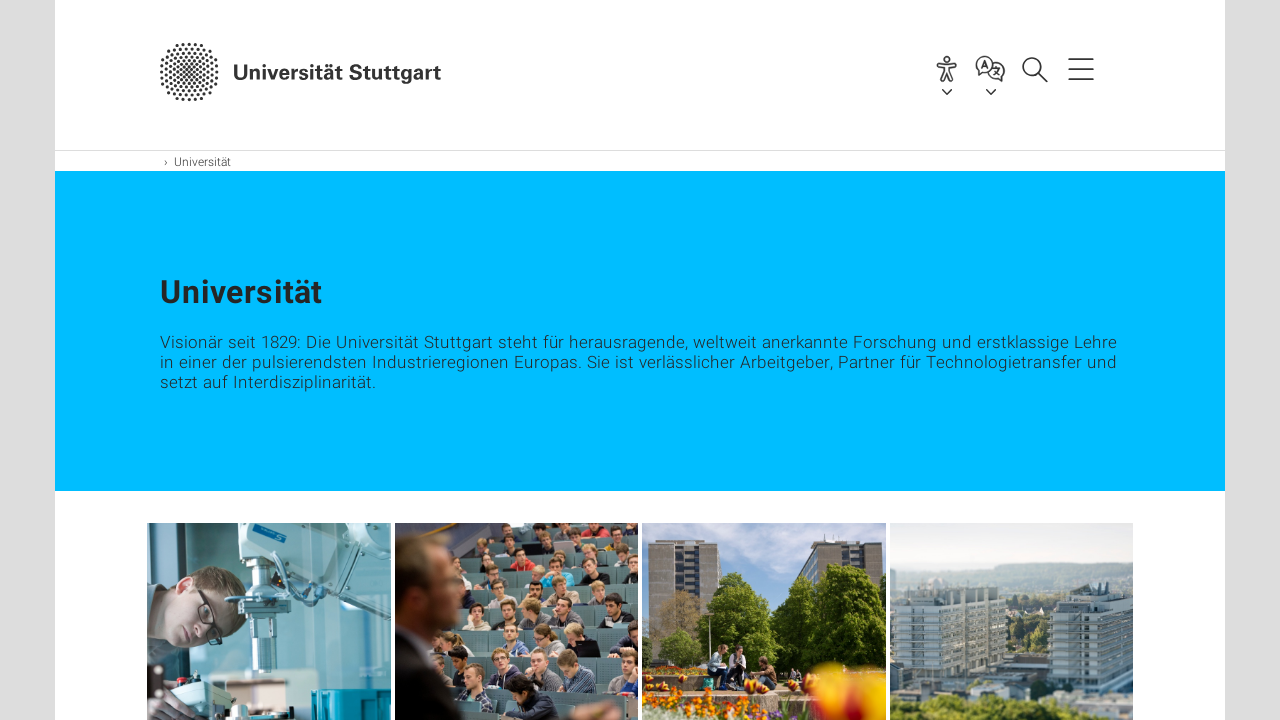

Photo gallery links are present on the page
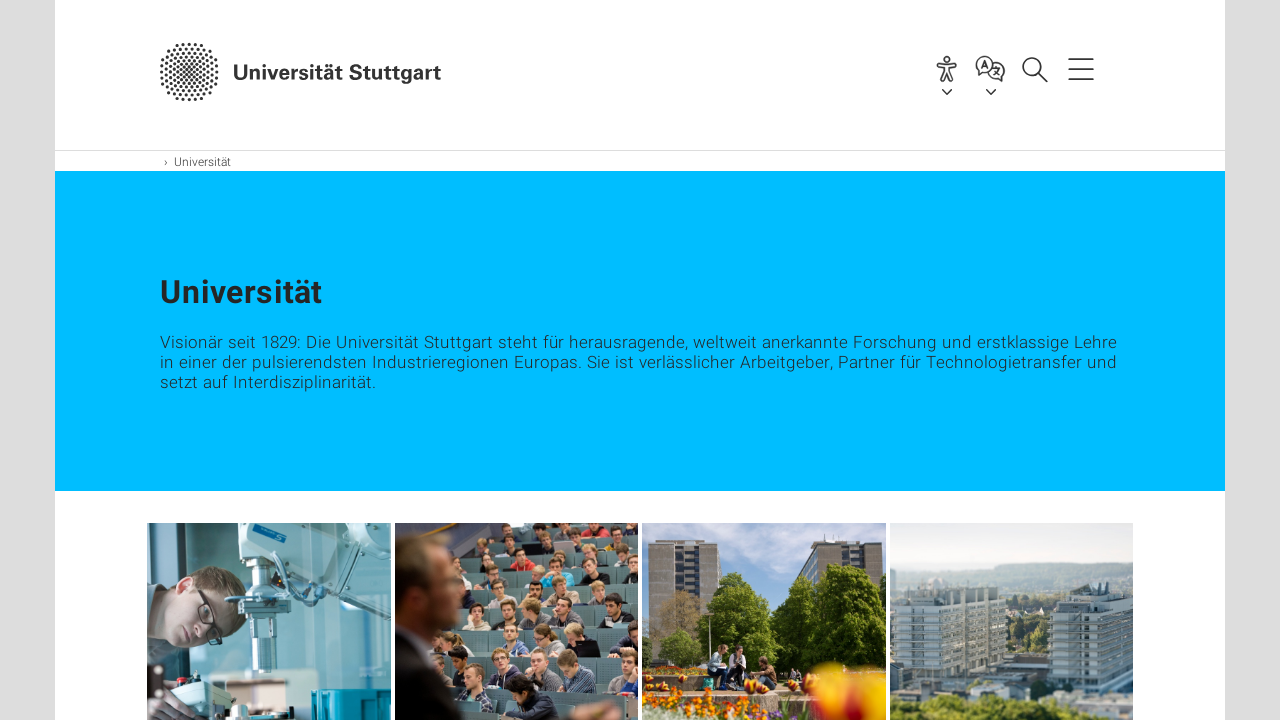

Located all photo gallery links
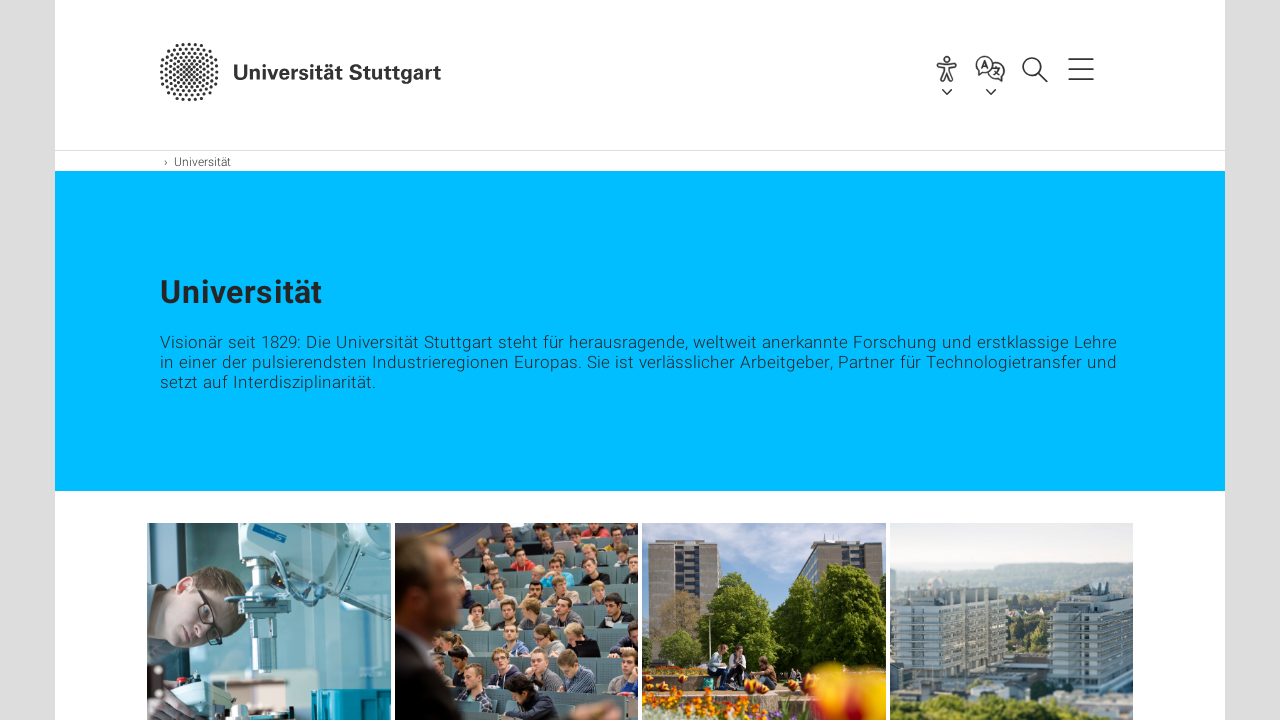

Found 8 photo gallery links
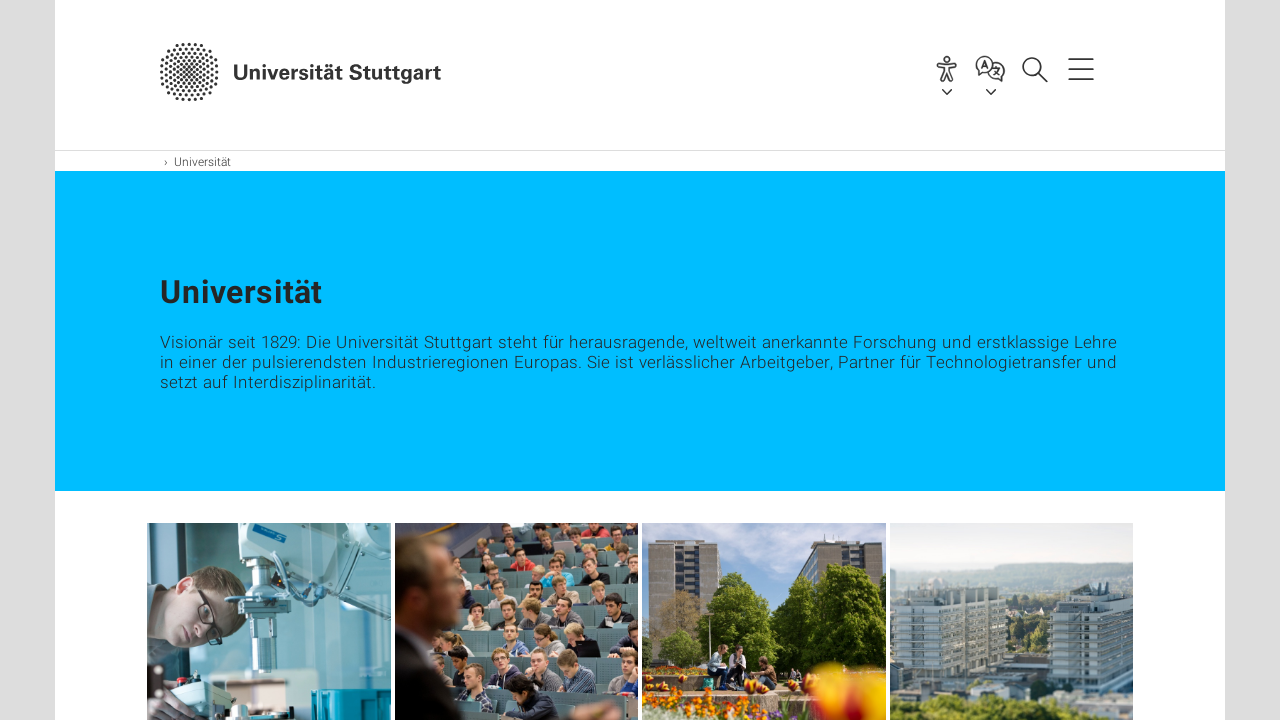

Verified at least one photo link exists
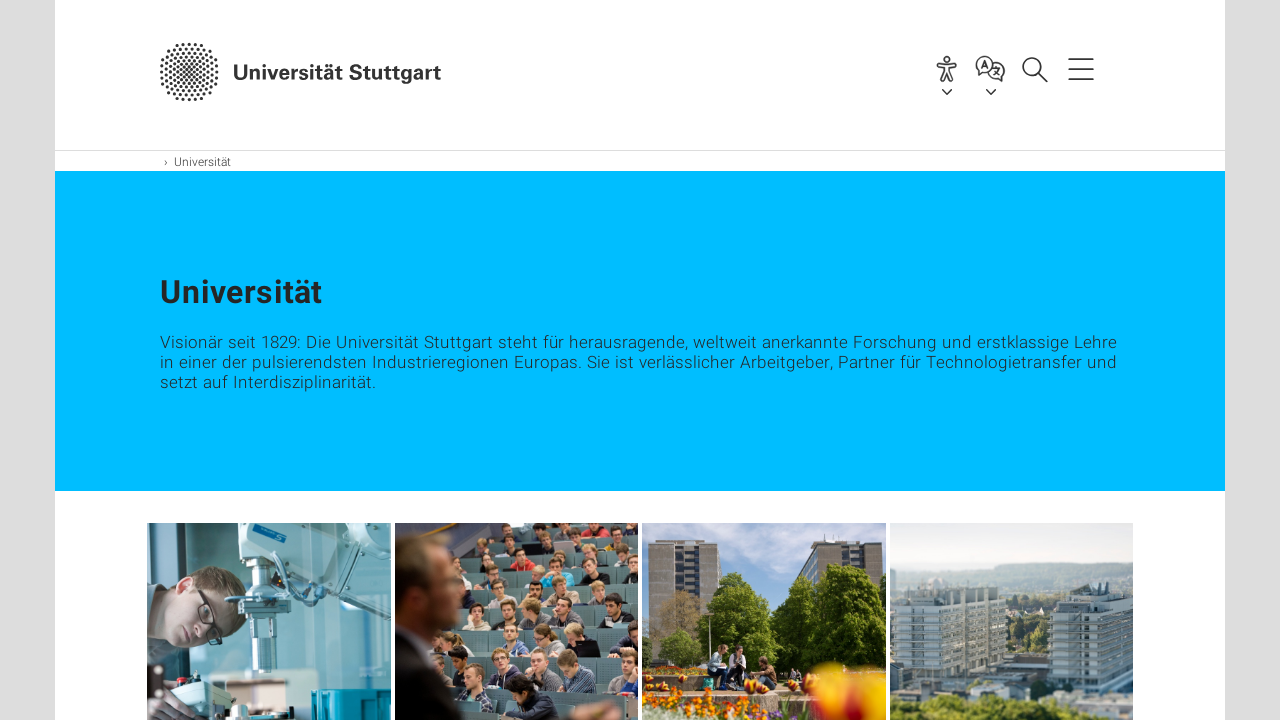

Retrieved href attribute from first photo link: https://www.uni-stuttgart.de/universitaet/img/01_Forschung-an-der-Universitaet-Stuttgart.jpg?__scale=w:1000,h:1000,q:100,t:3
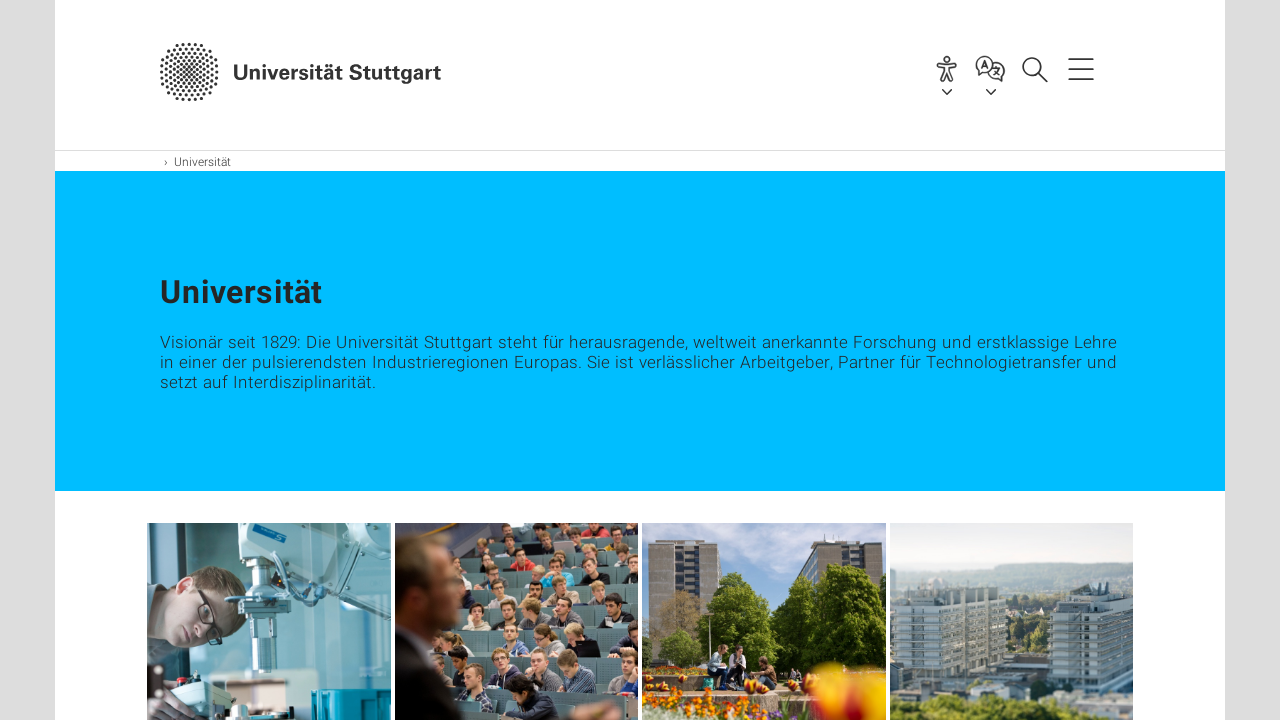

Verified first photo link has a valid href attribute
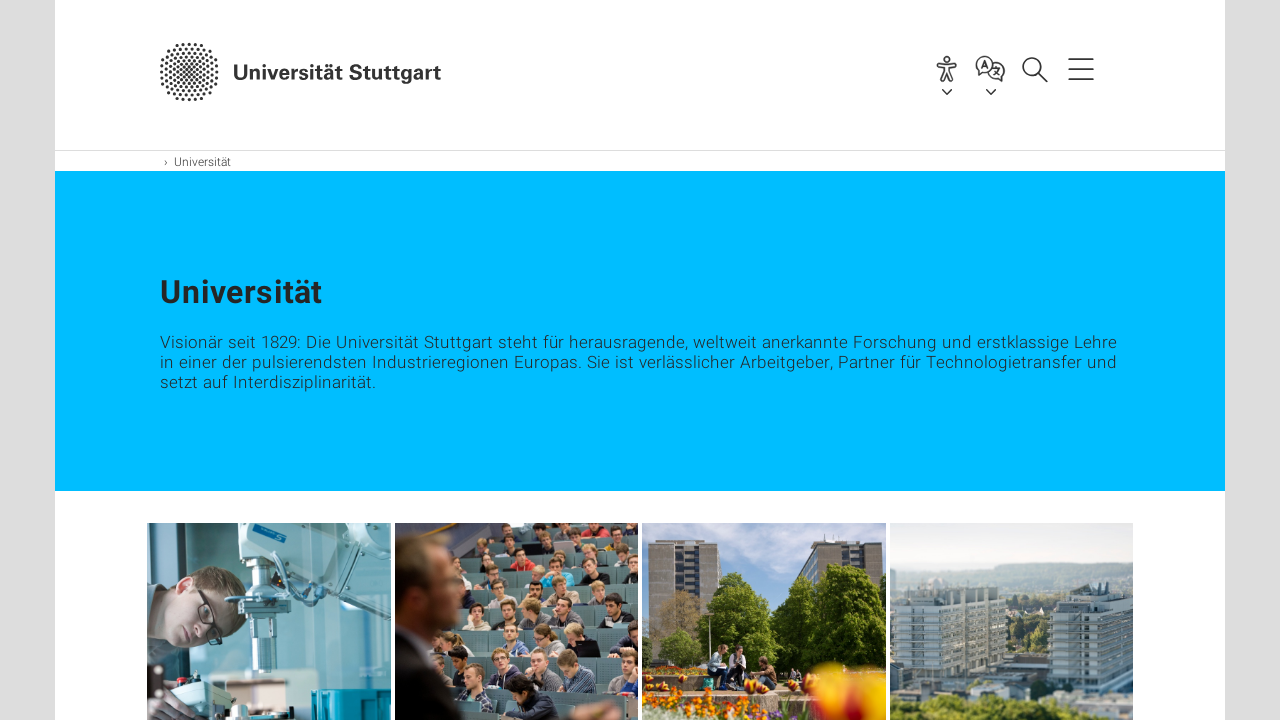

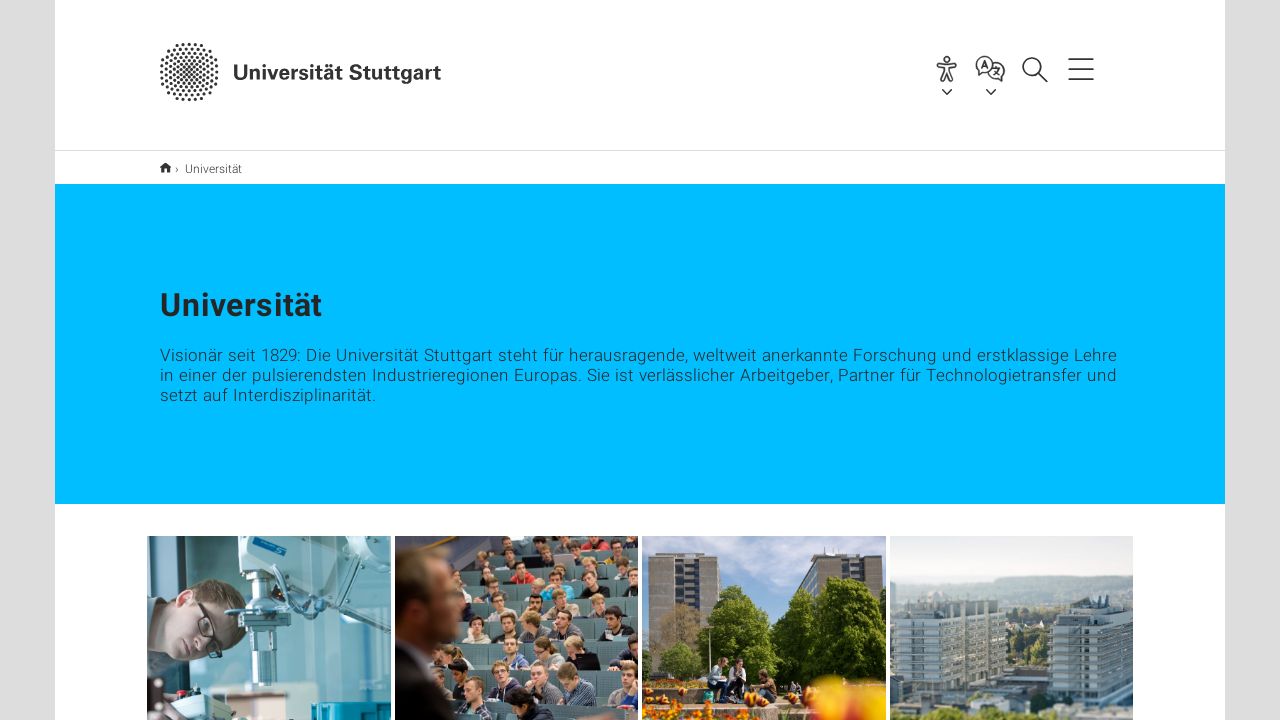